Tests alert box functionality by clicking a button that triggers a JavaScript alert on a demo automation testing page

Starting URL: https://demo.automationtesting.in/Alerts.html

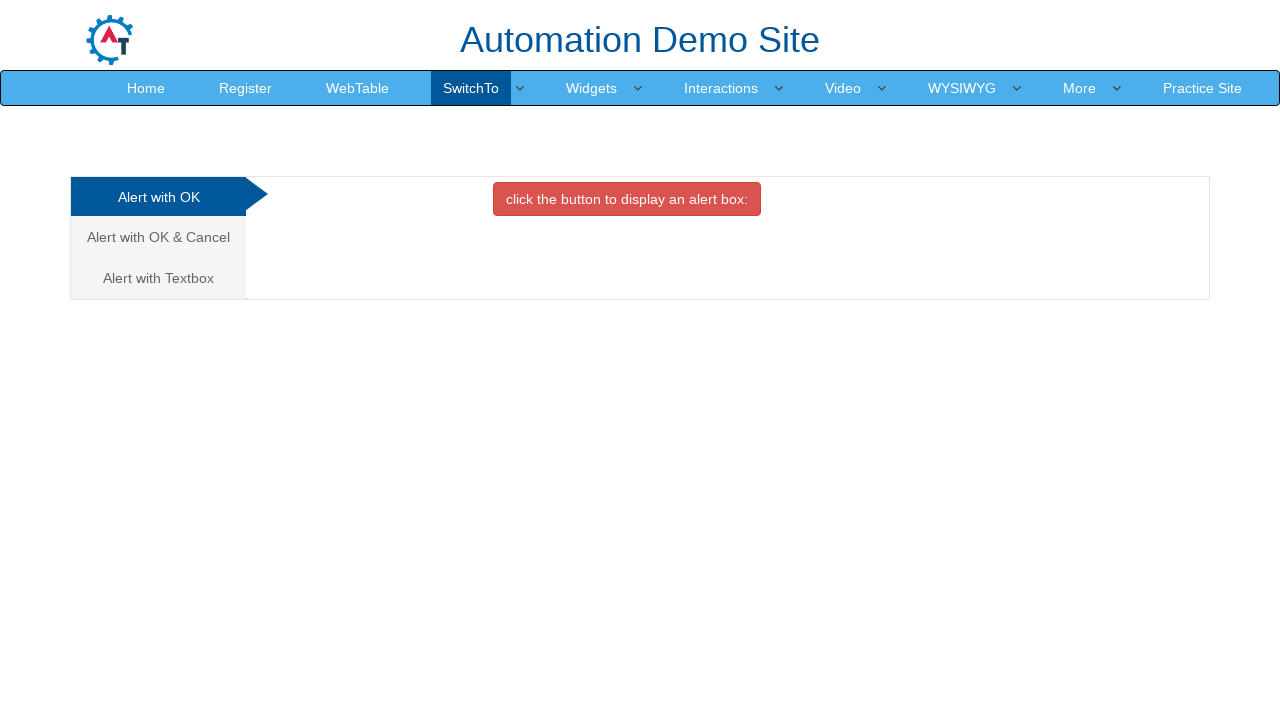

Clicked button to trigger alert box at (627, 199) on button[onclick='alertbox()']
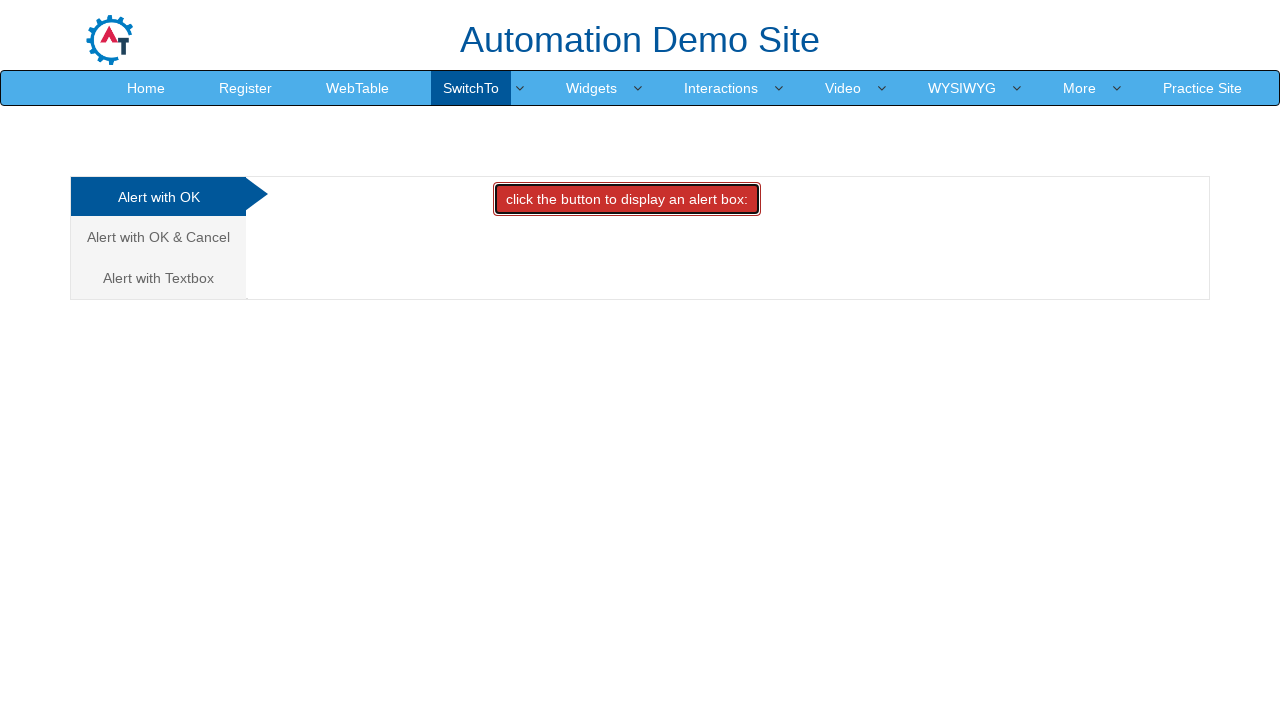

Set up dialog handler and accepted alert
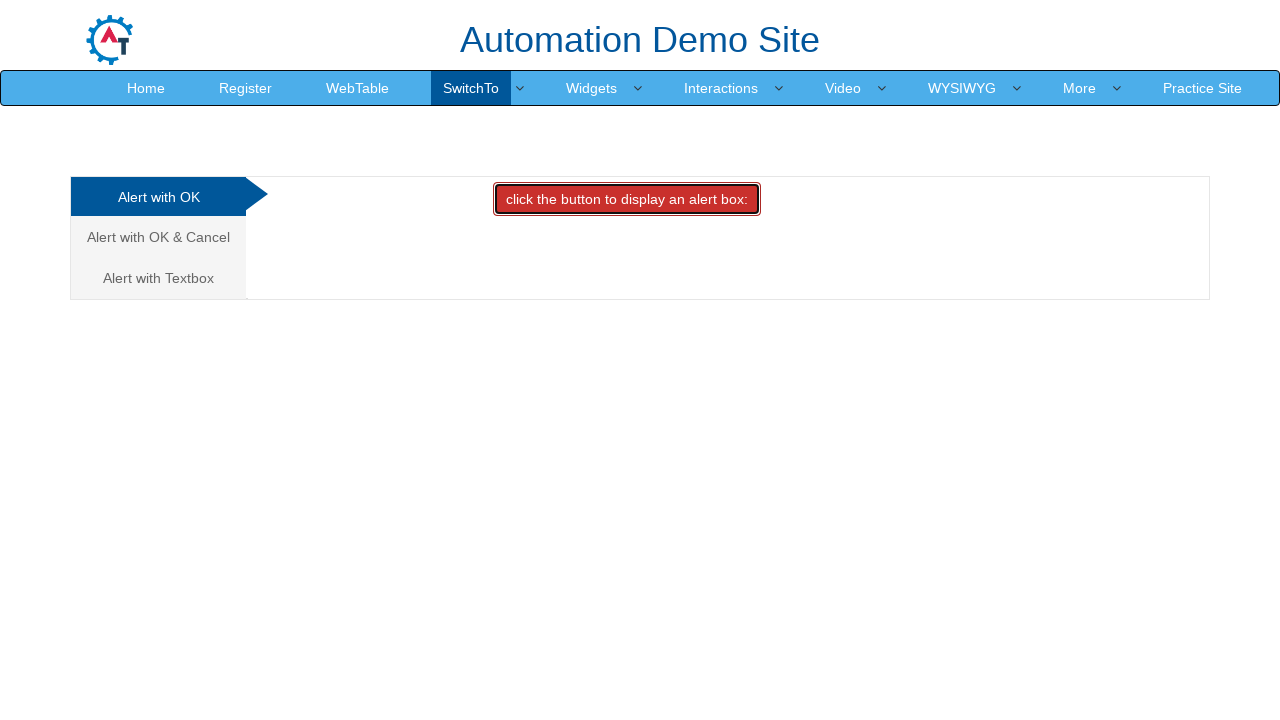

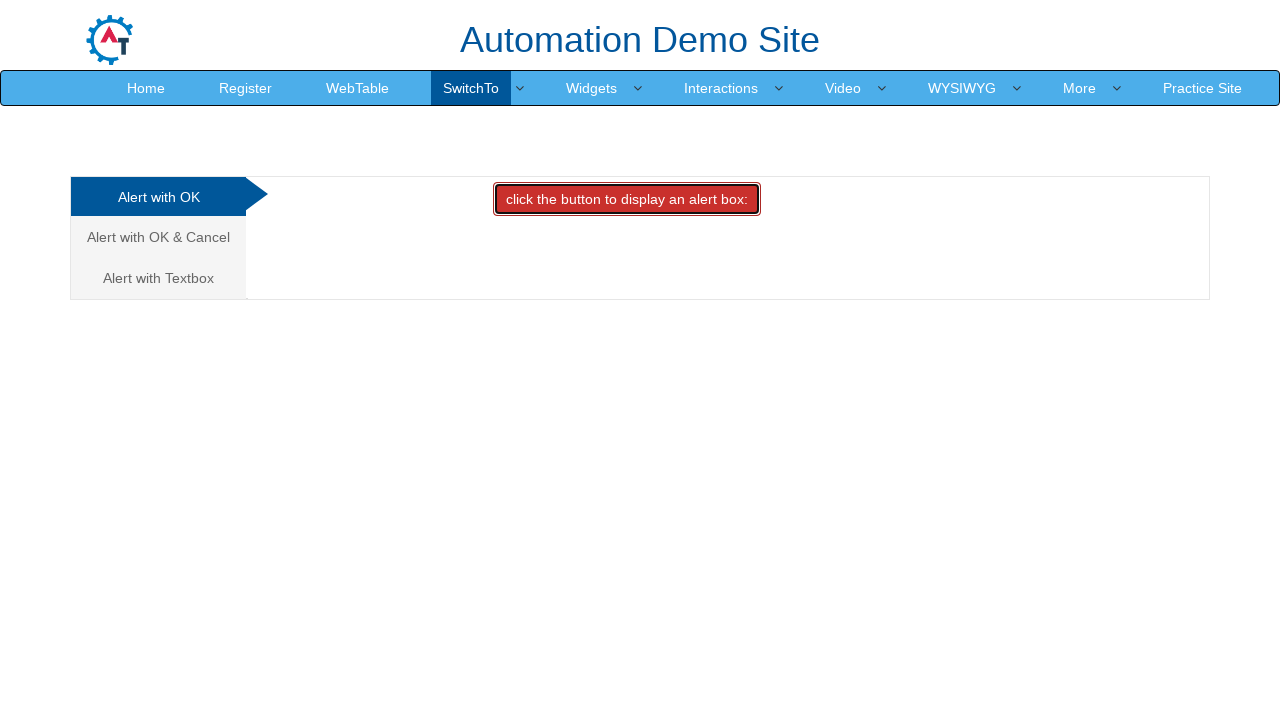